Tests autosuggestive dropdown by typing a partial country name and selecting a matching option from the suggestions

Starting URL: https://rahulshettyacademy.com/AutomationPractice/

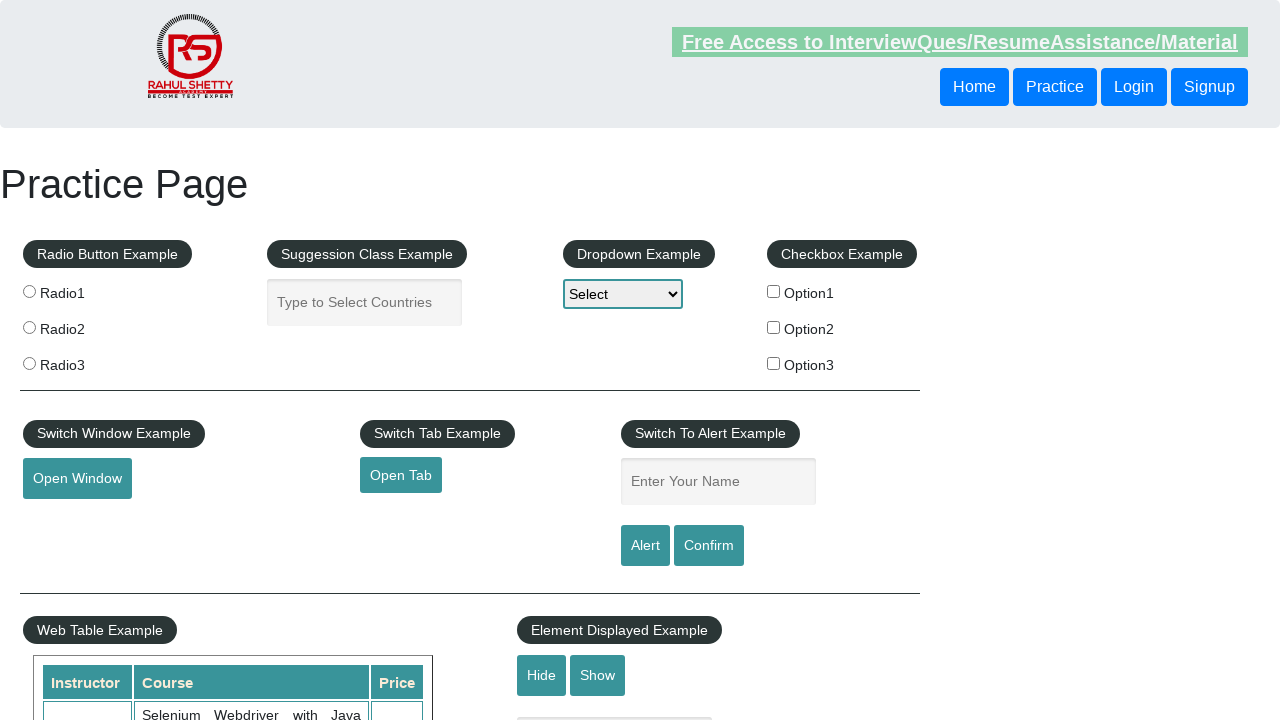

Typed 'ind' in autocomplete field to trigger suggestions on #autocomplete
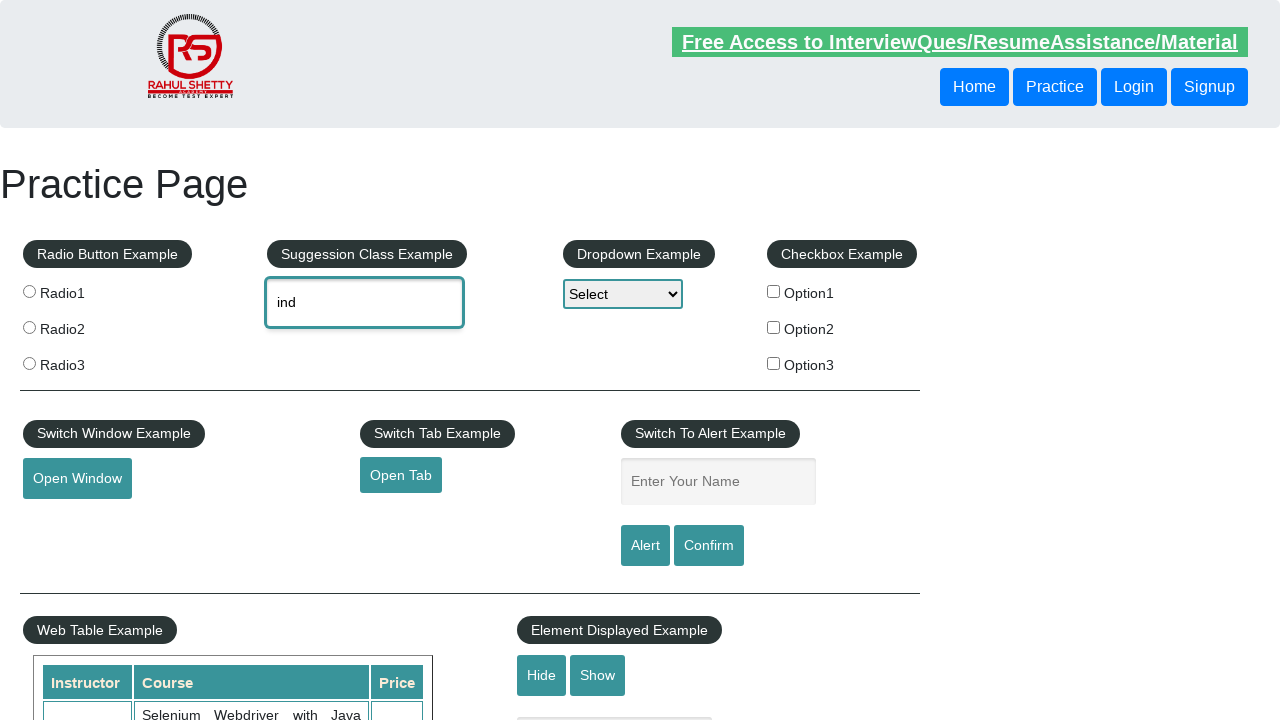

Autocomplete suggestions loaded and displayed
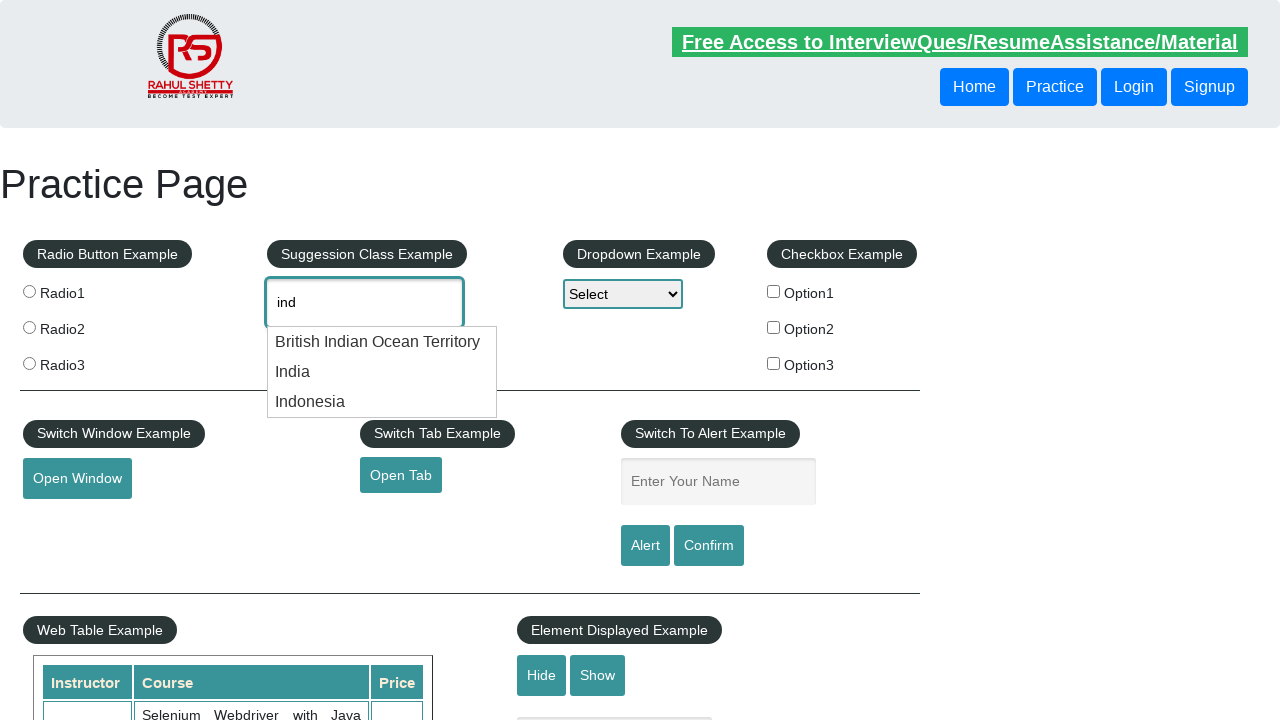

Selected 'India' from autosuggestive dropdown options at (382, 342) on .ui-menu-item div:has-text('India')
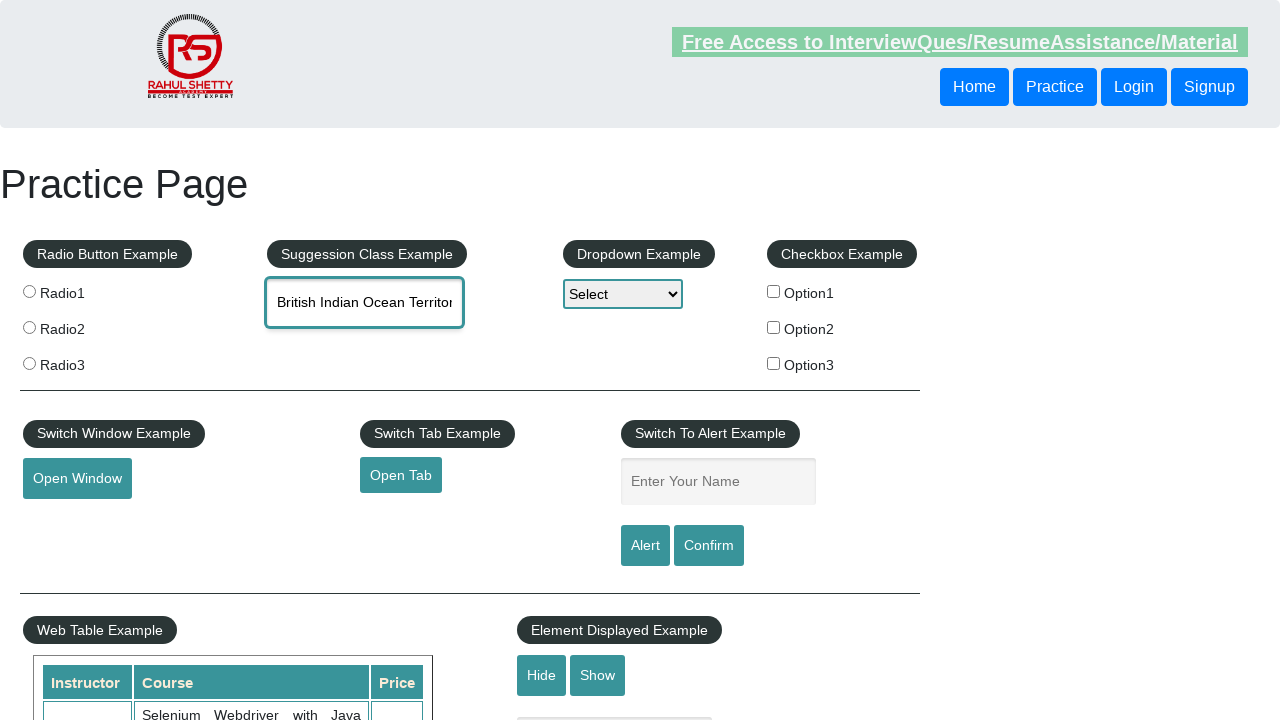

Retrieved selected value from autocomplete field: 'None'
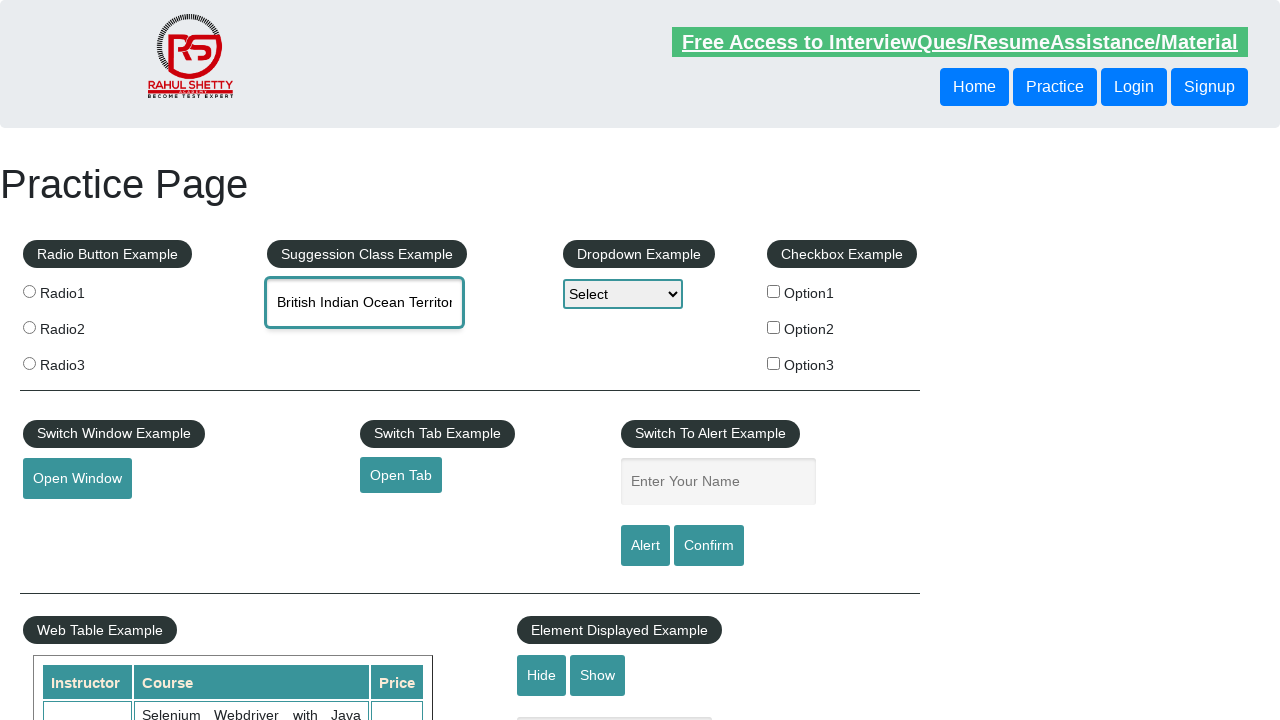

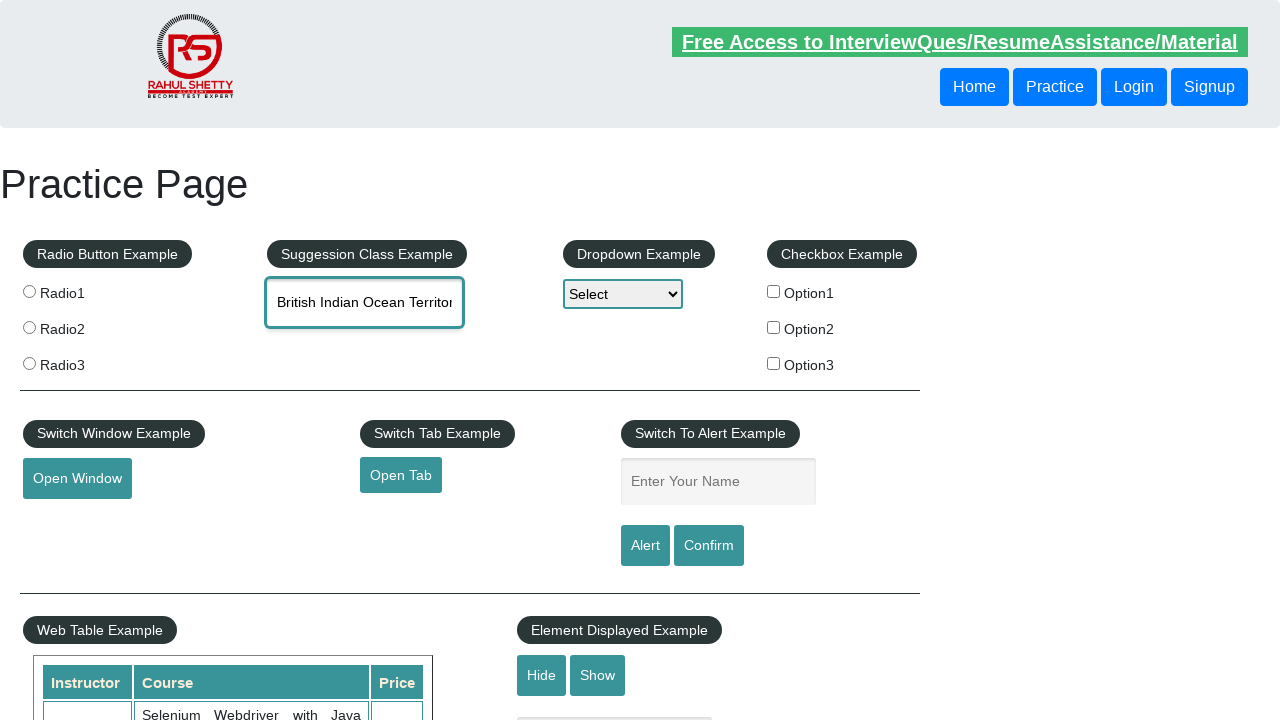